Tests radio button functionality on DemoQA by navigating to the Radio Button section and selecting the "Yes" radio button option

Starting URL: https://demoqa.com/elements

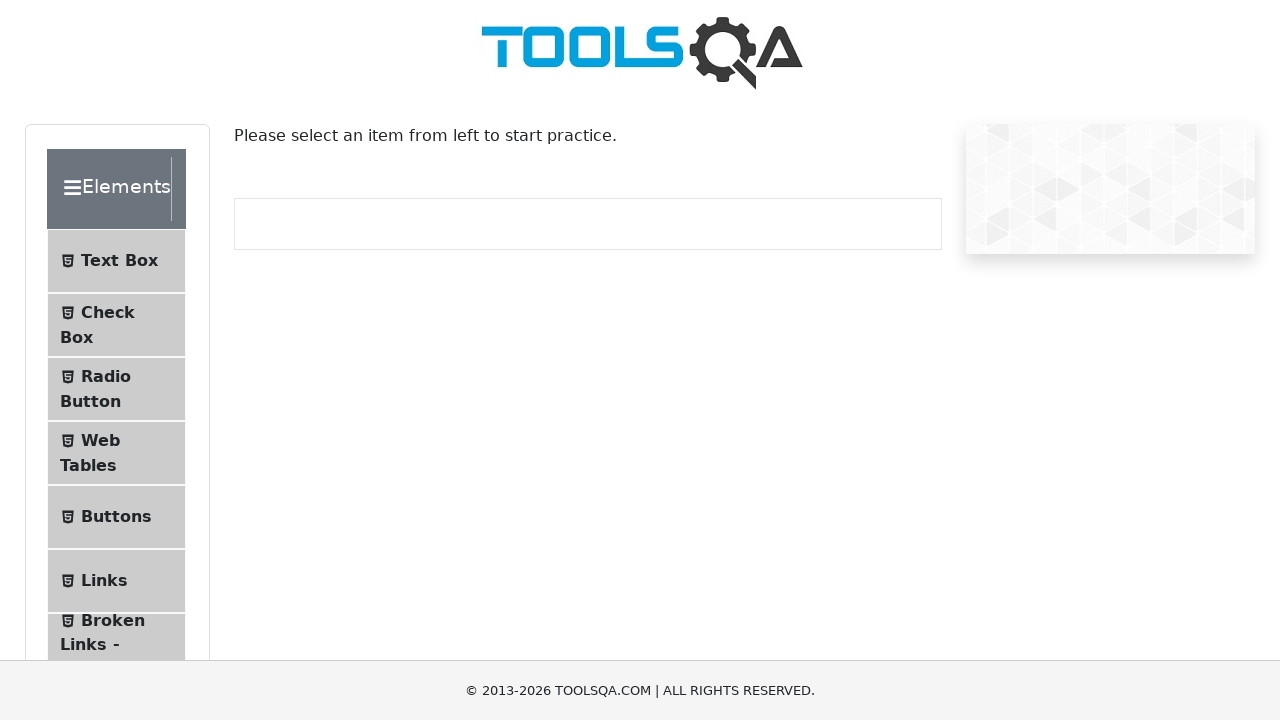

Clicked on Radio Button menu item in the sidebar at (116, 389) on #item-2
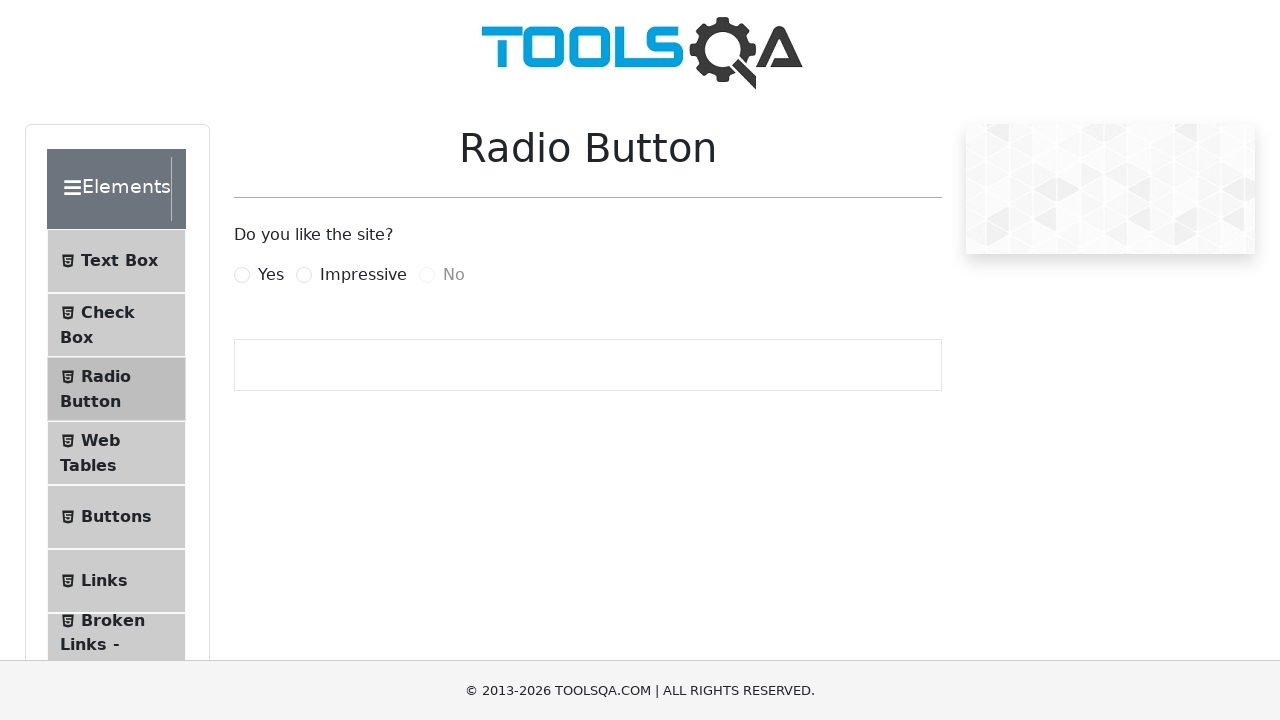

Clicked on the 'Yes' radio button at (271, 275) on label[for='yesRadio']
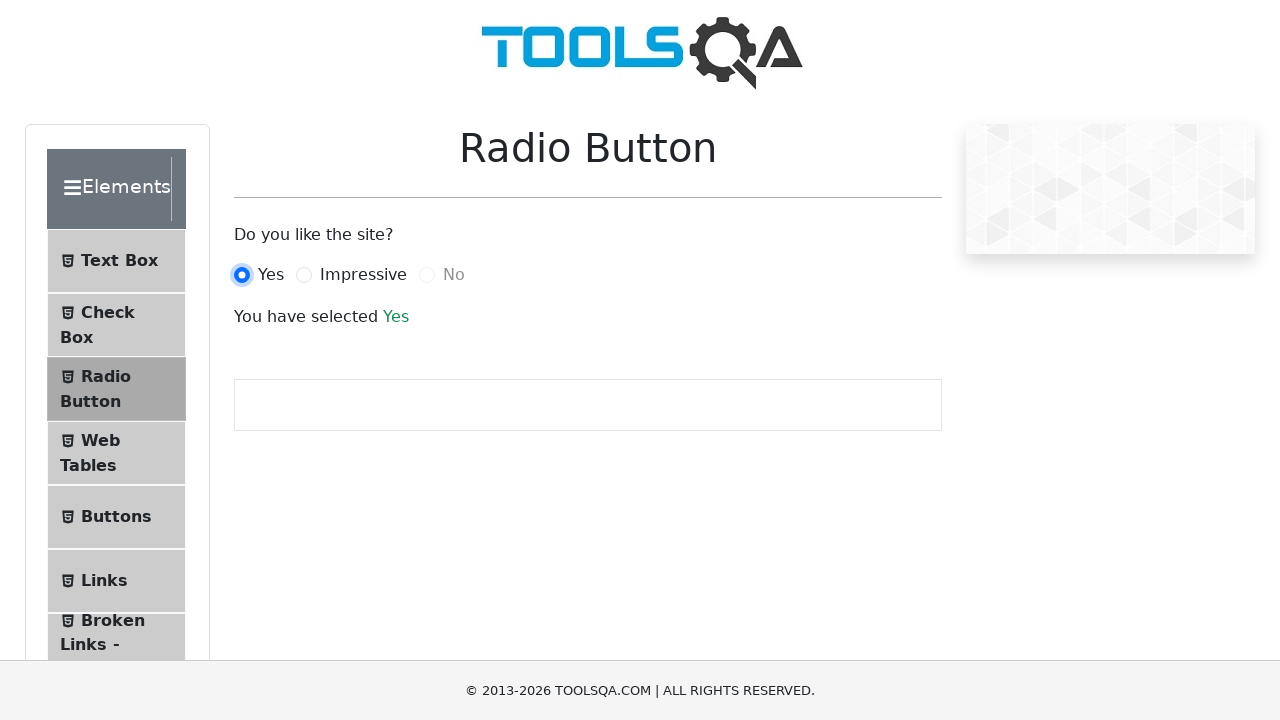

Success message appeared after selecting 'Yes' radio button
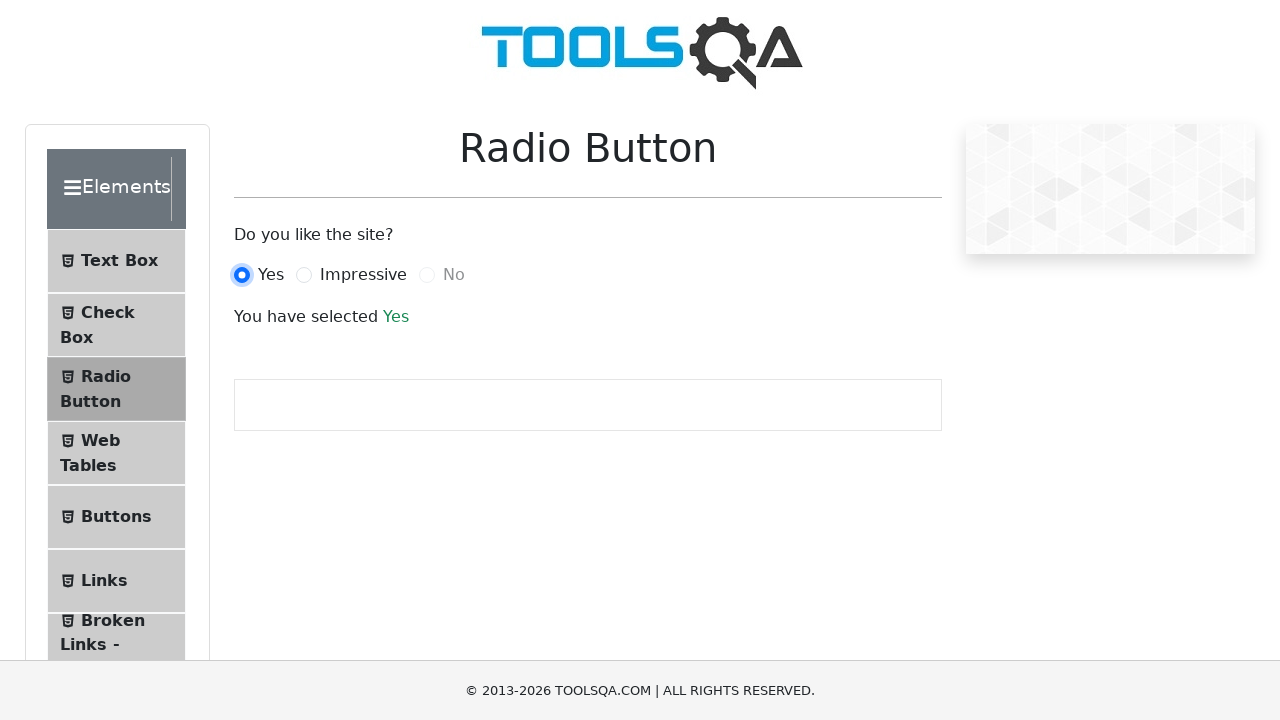

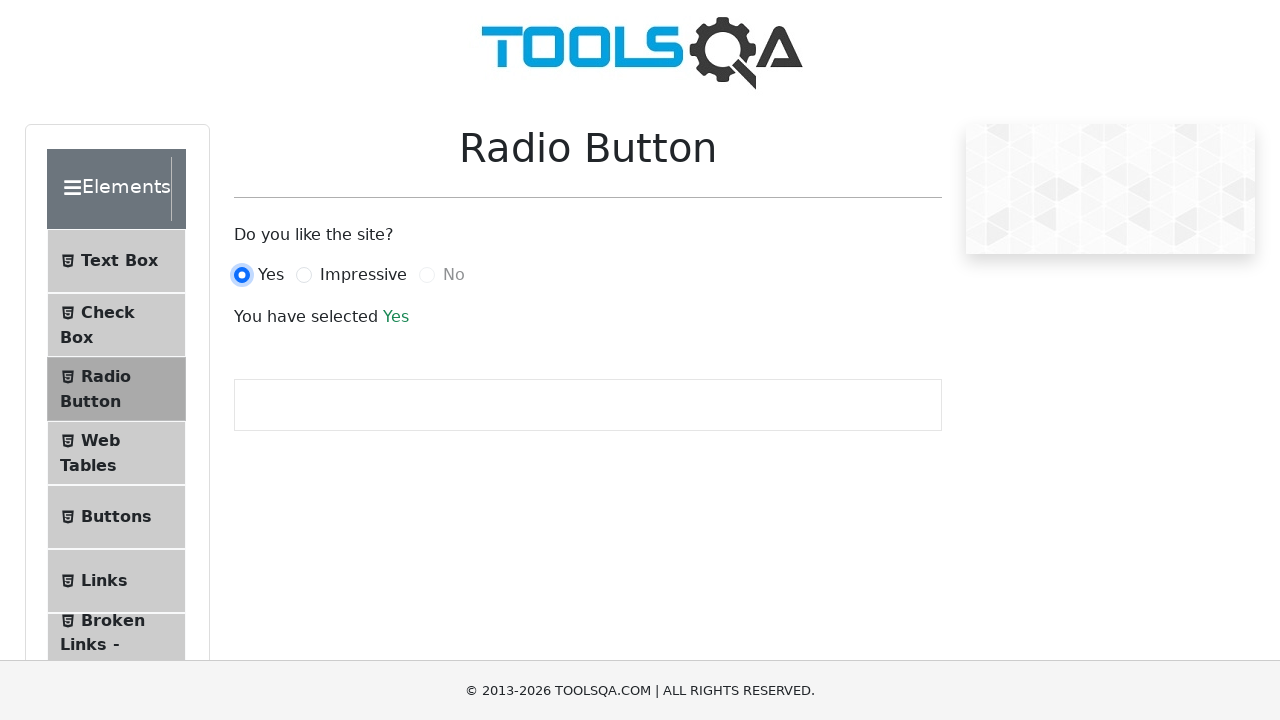